Tests number input field functionality by entering values, clearing the field, and entering new values

Starting URL: http://the-internet.herokuapp.com/inputs

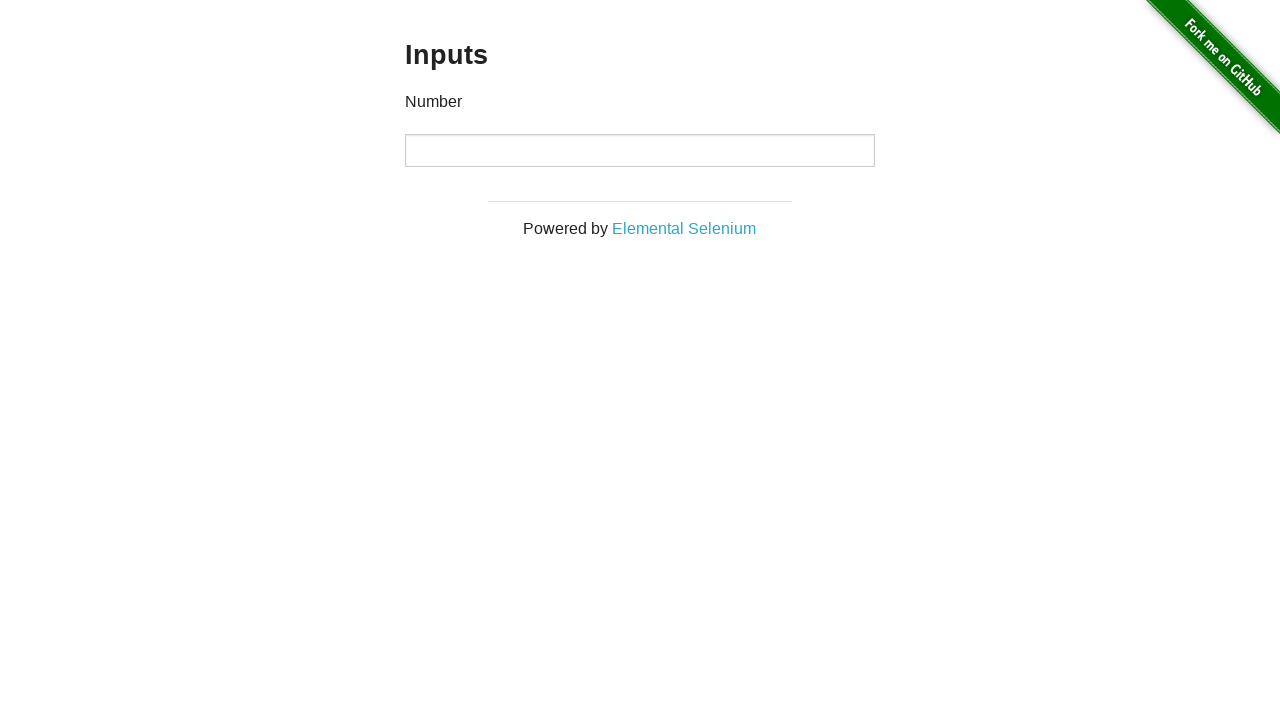

Filled number input field with value 1000 on input[type="number"]
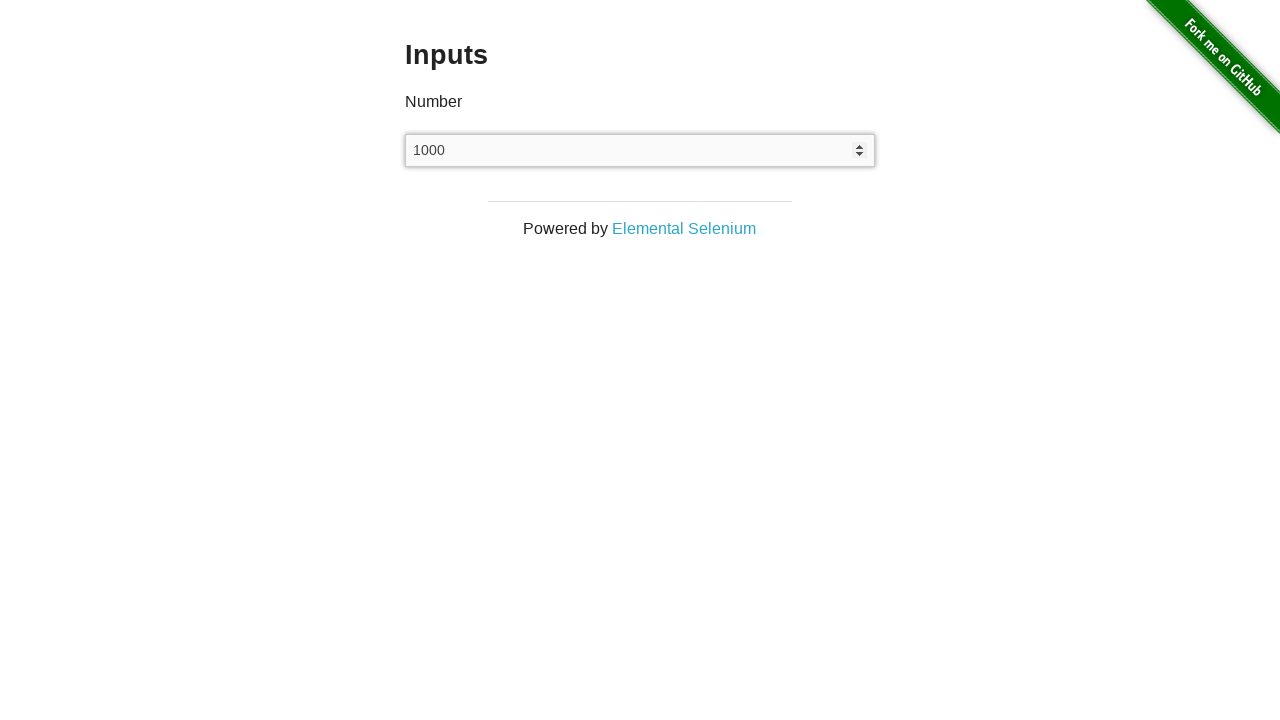

Cleared the number input field on input[type="number"]
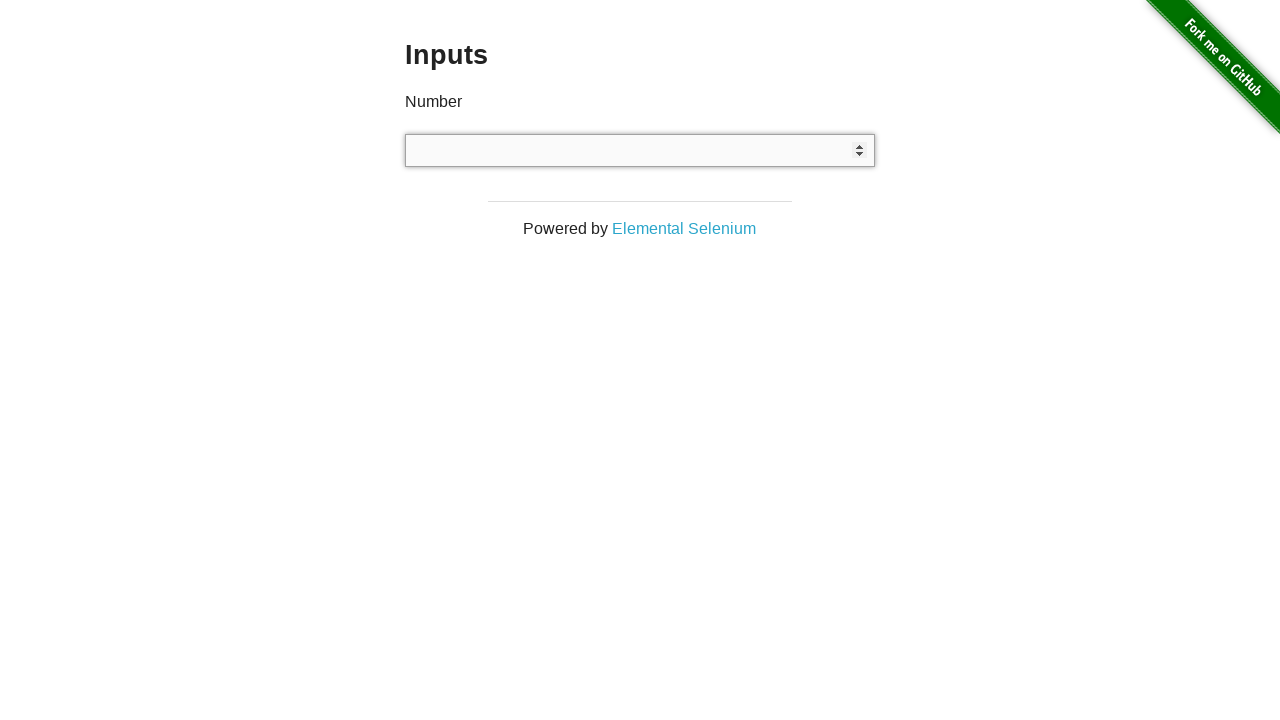

Filled number input field with value 999 on input[type="number"]
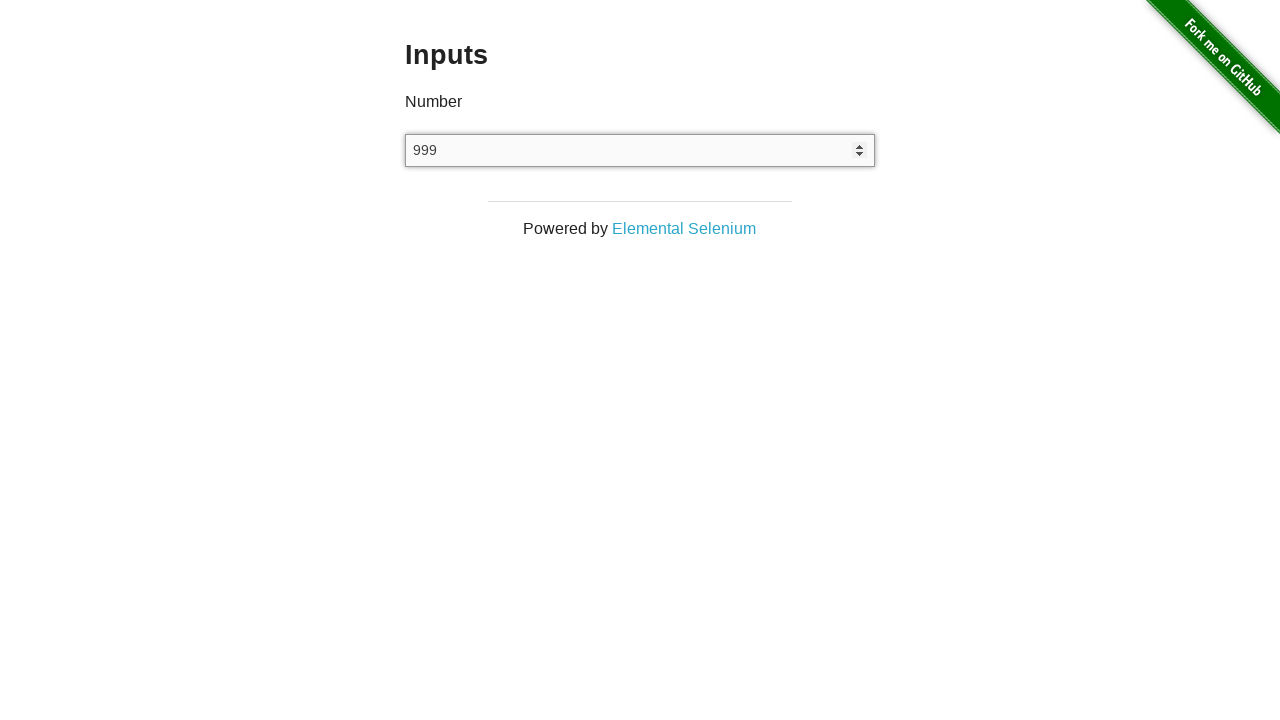

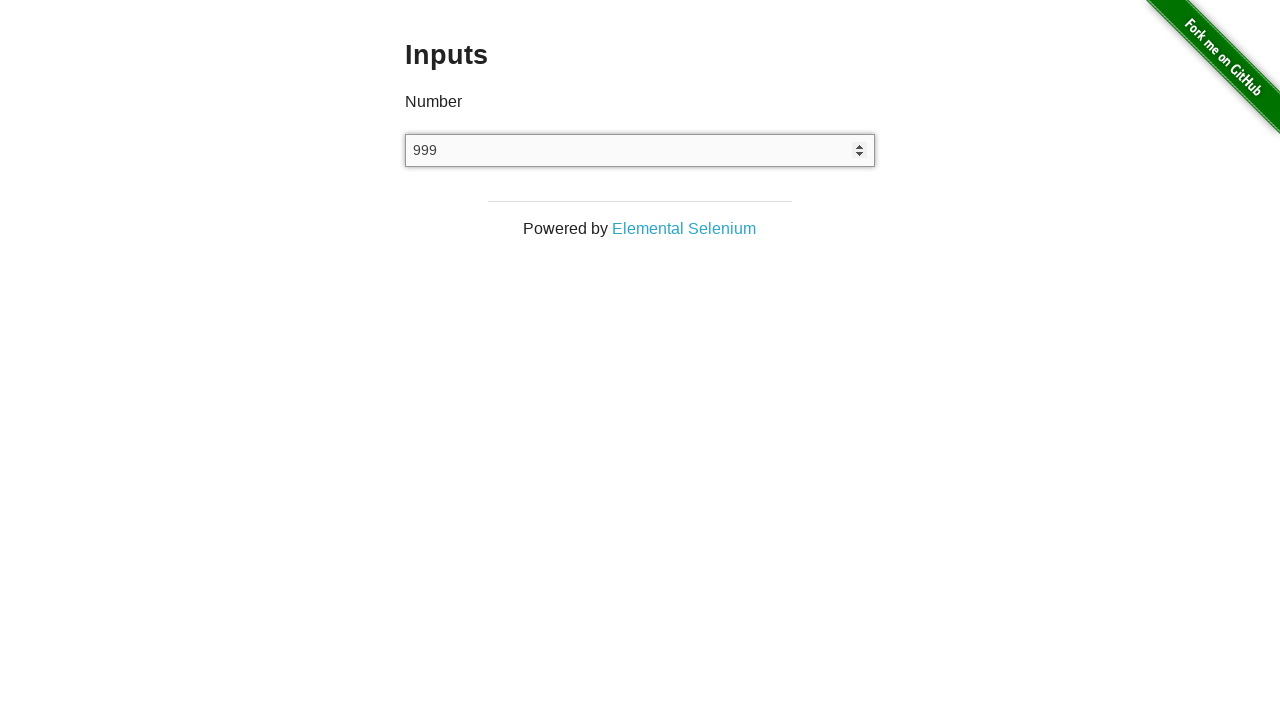